Gets an attribute value from an element, calculates answer, and submits form with checkboxes

Starting URL: http://suninjuly.github.io/get_attribute.html

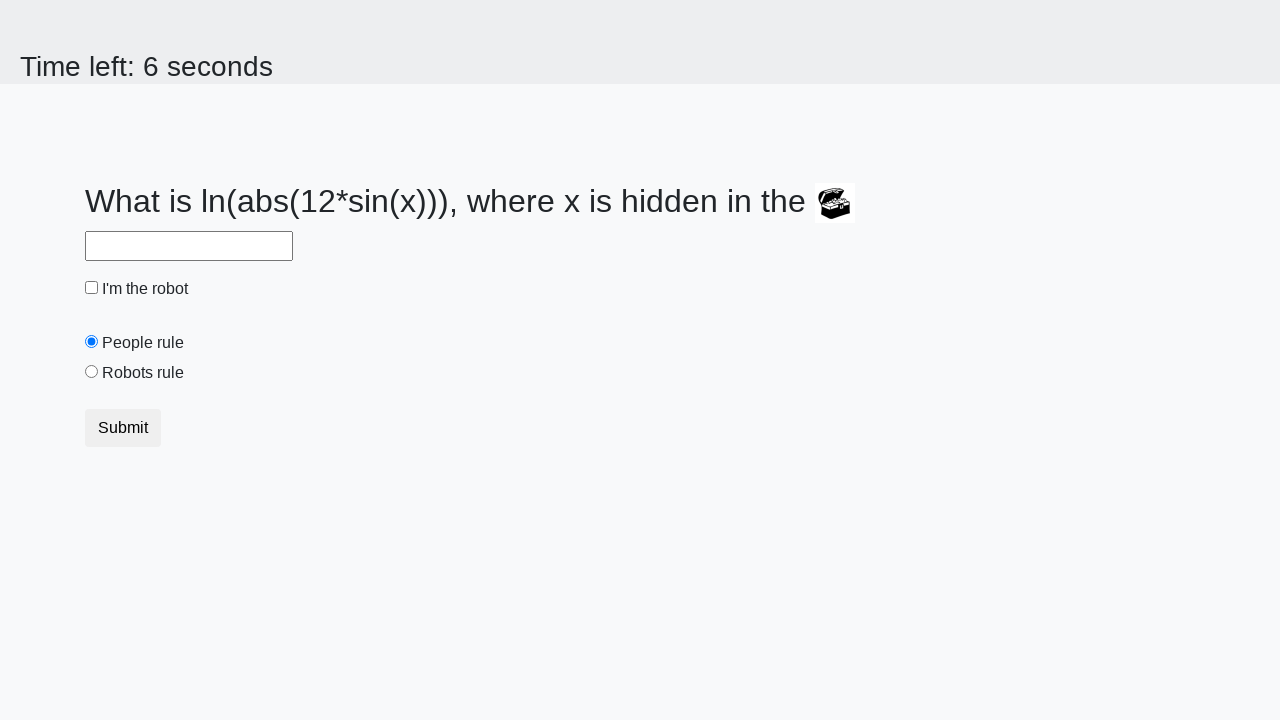

Retrieved 'valuex' attribute from treasure element
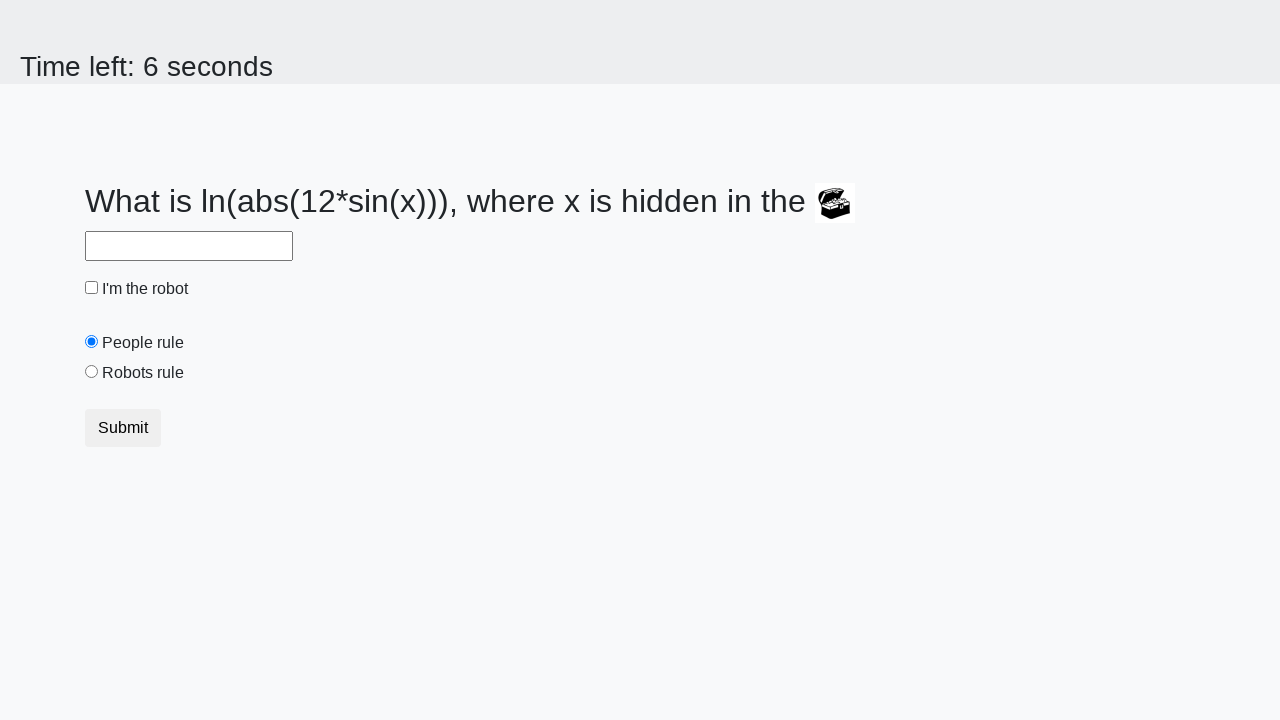

Calculated answer using logarithm and sine function
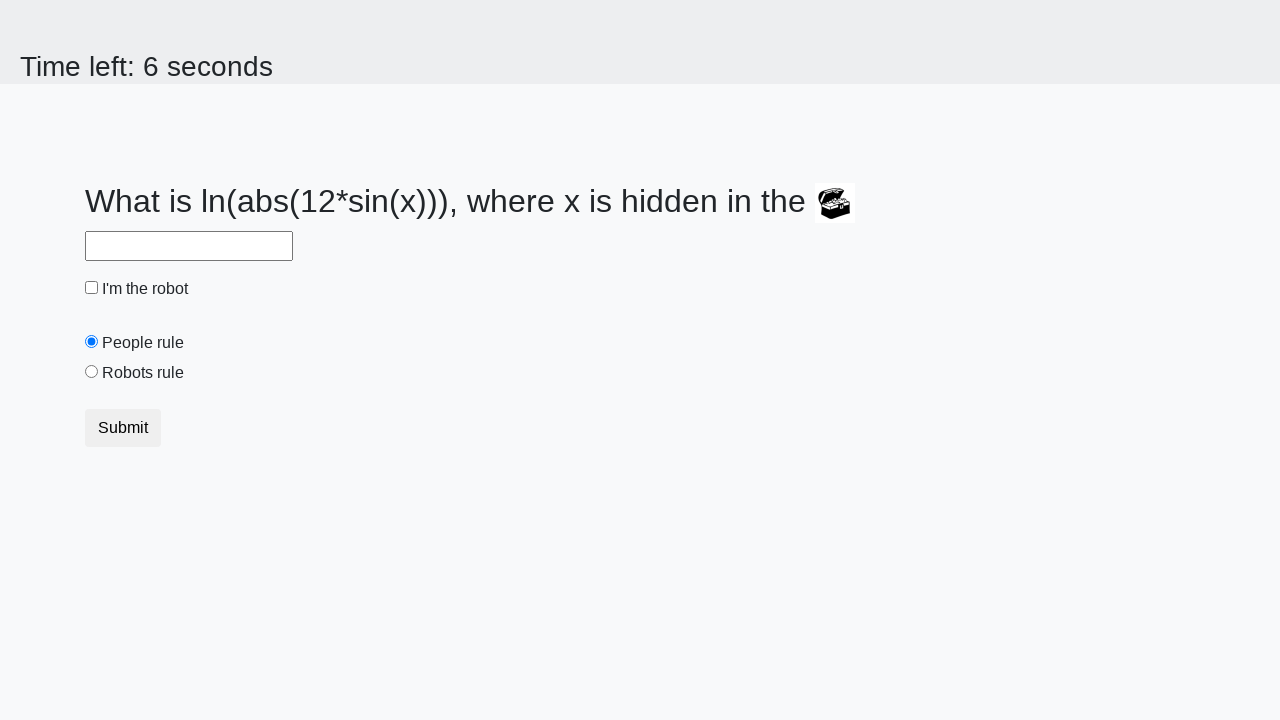

Filled answer field with calculated value on #answer
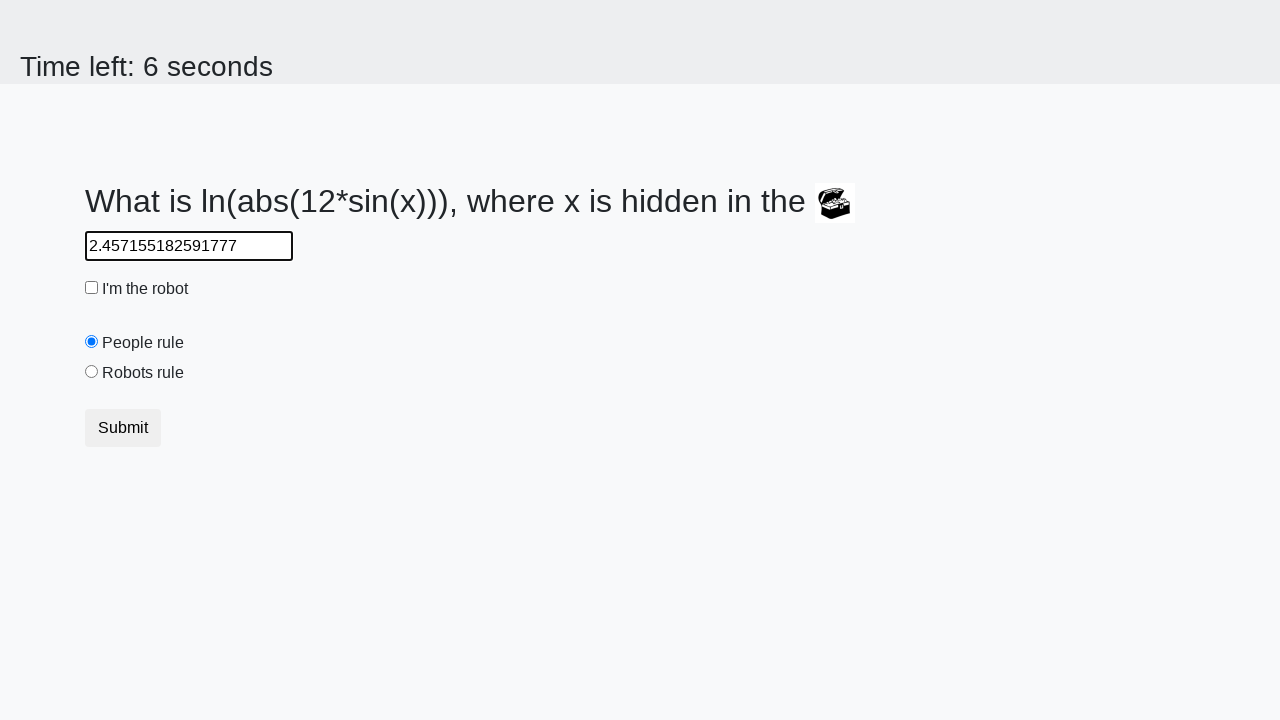

Clicked robot checkbox at (92, 288) on #robotCheckbox
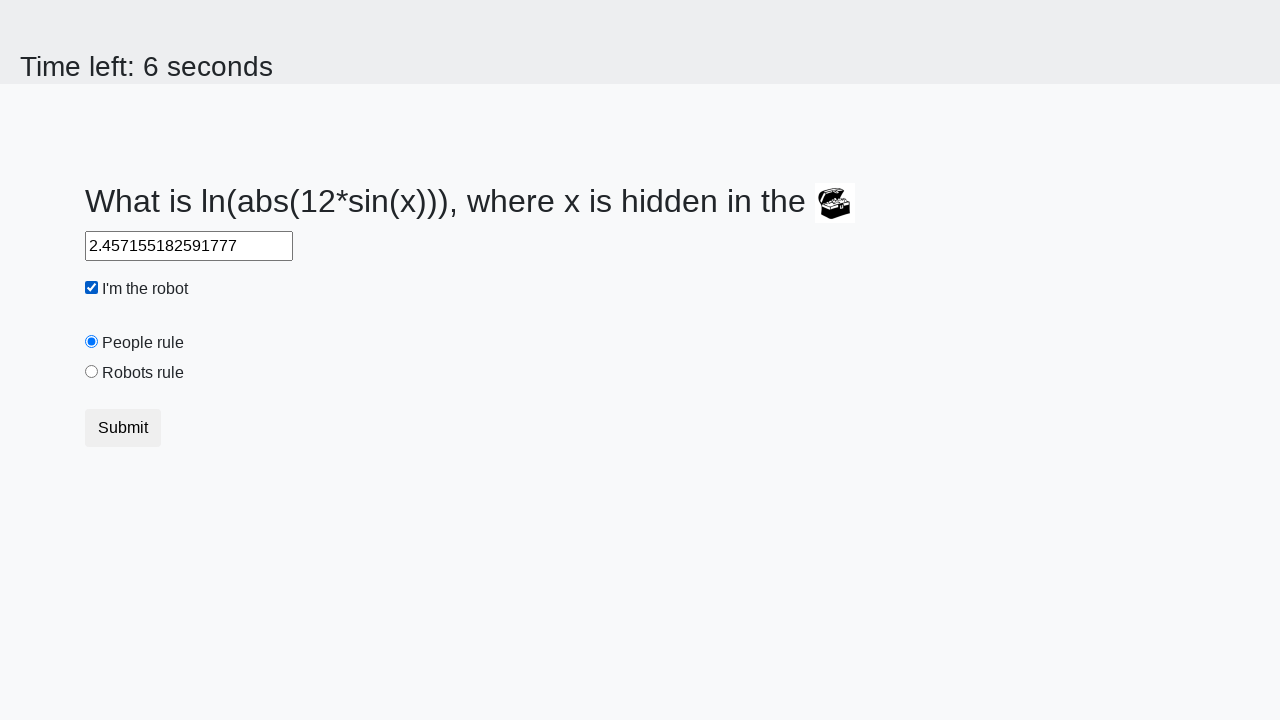

Clicked robots rule radio button at (92, 372) on #robotsRule
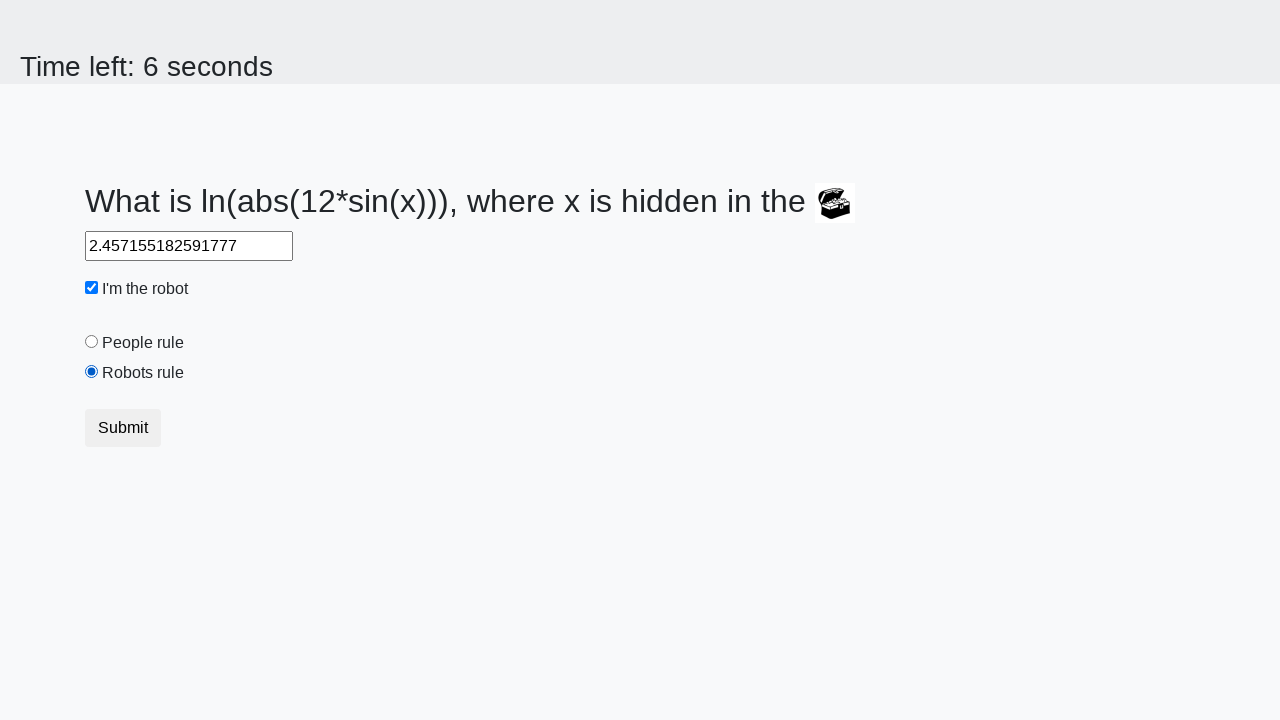

Clicked submit button to complete form at (123, 428) on button.btn
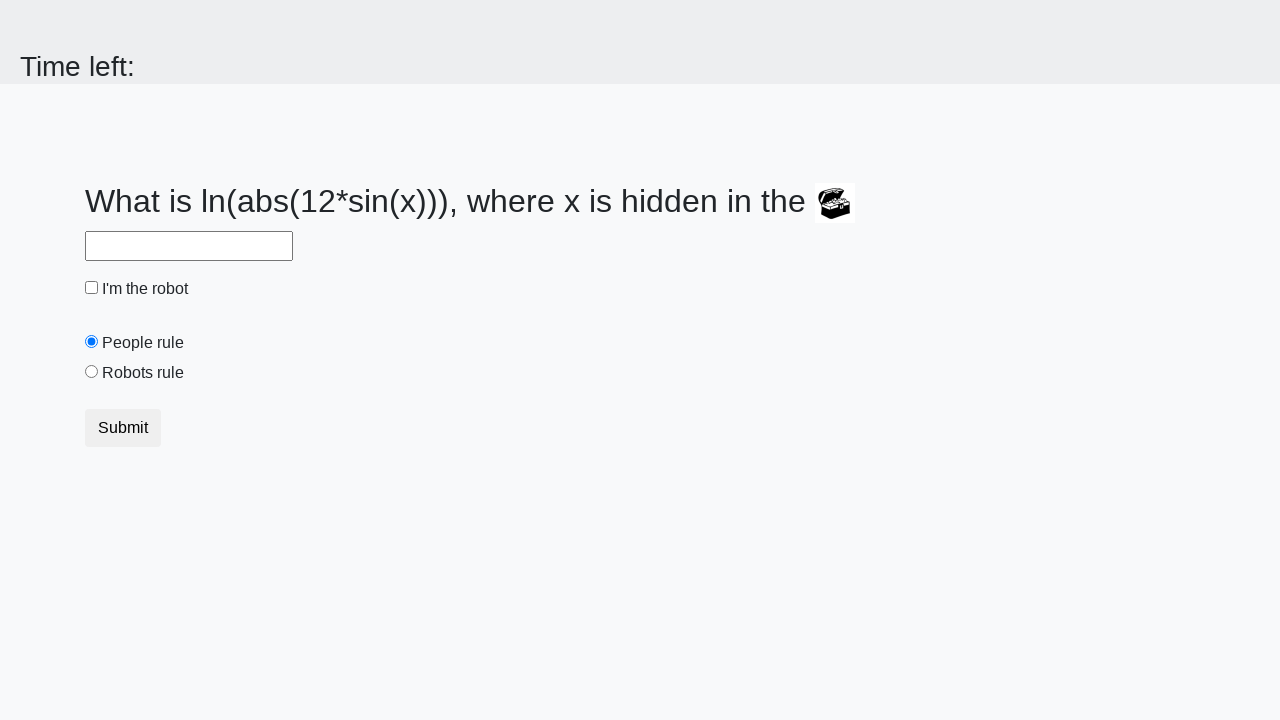

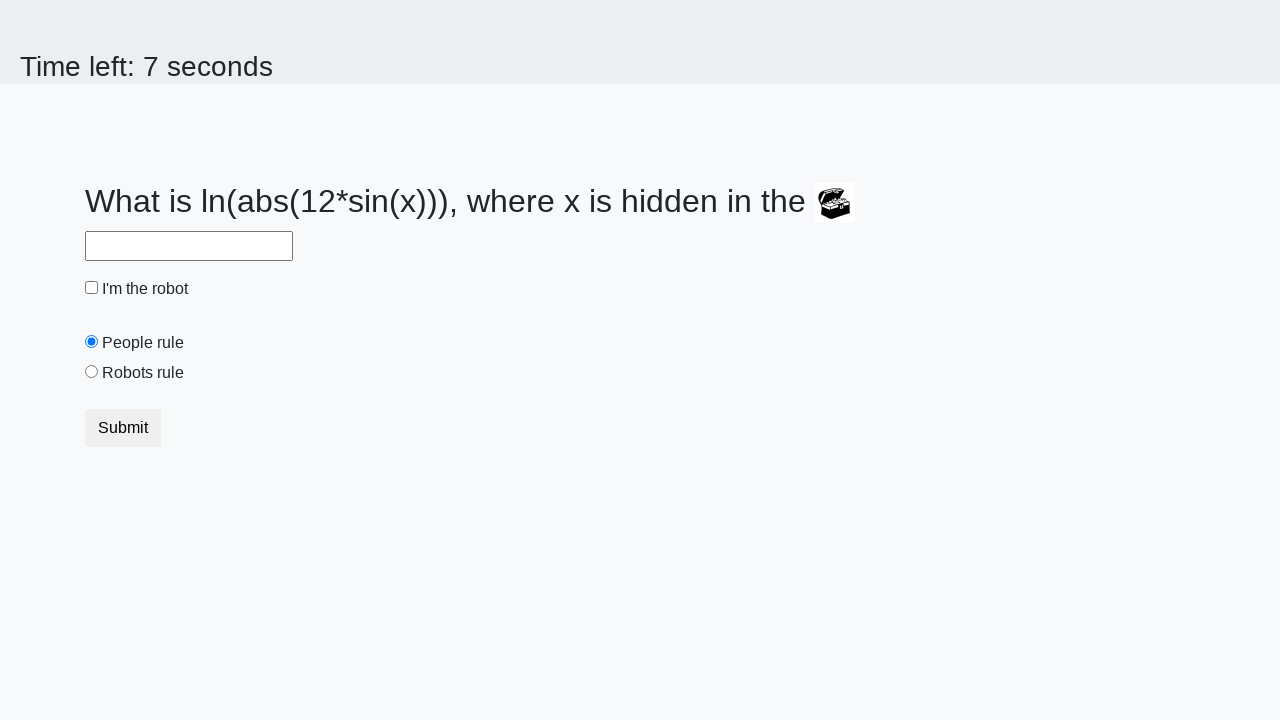